Tests that the preco (price) field accepts float/decimal values

Starting URL: https://carros-crud.vercel.app/

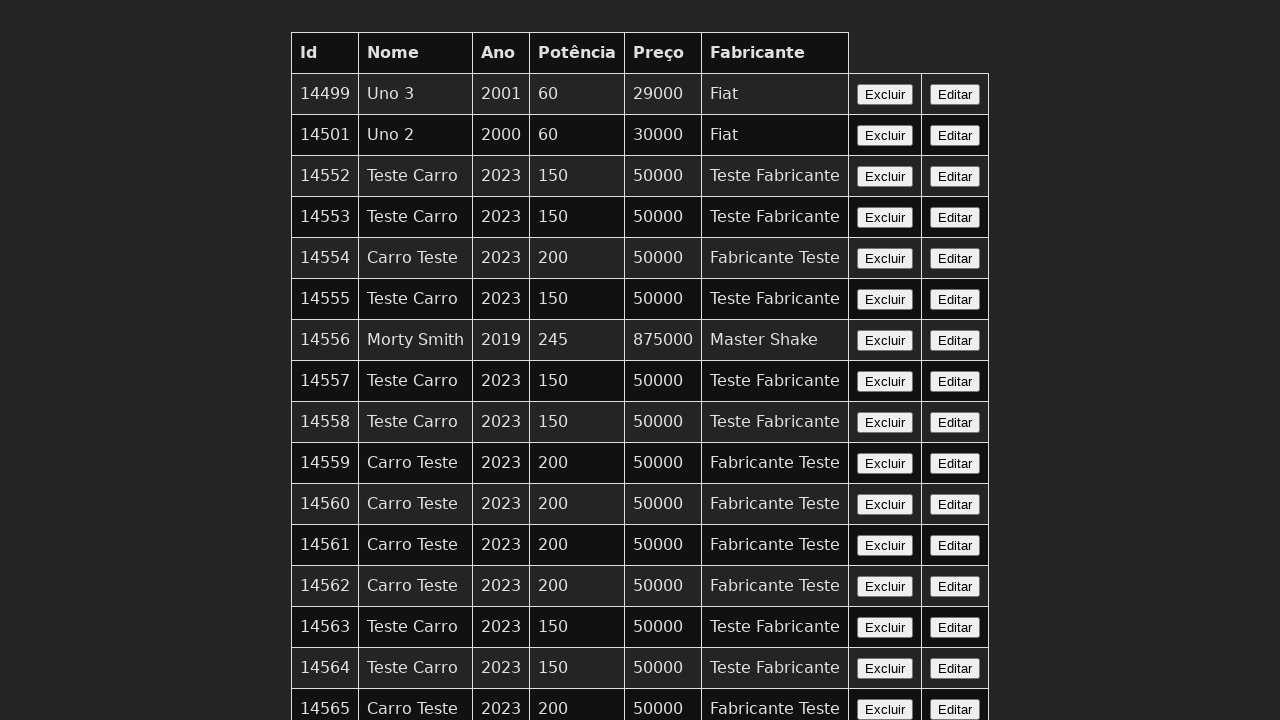

Filled preco field with decimal value 123.45 on input[name='preco']
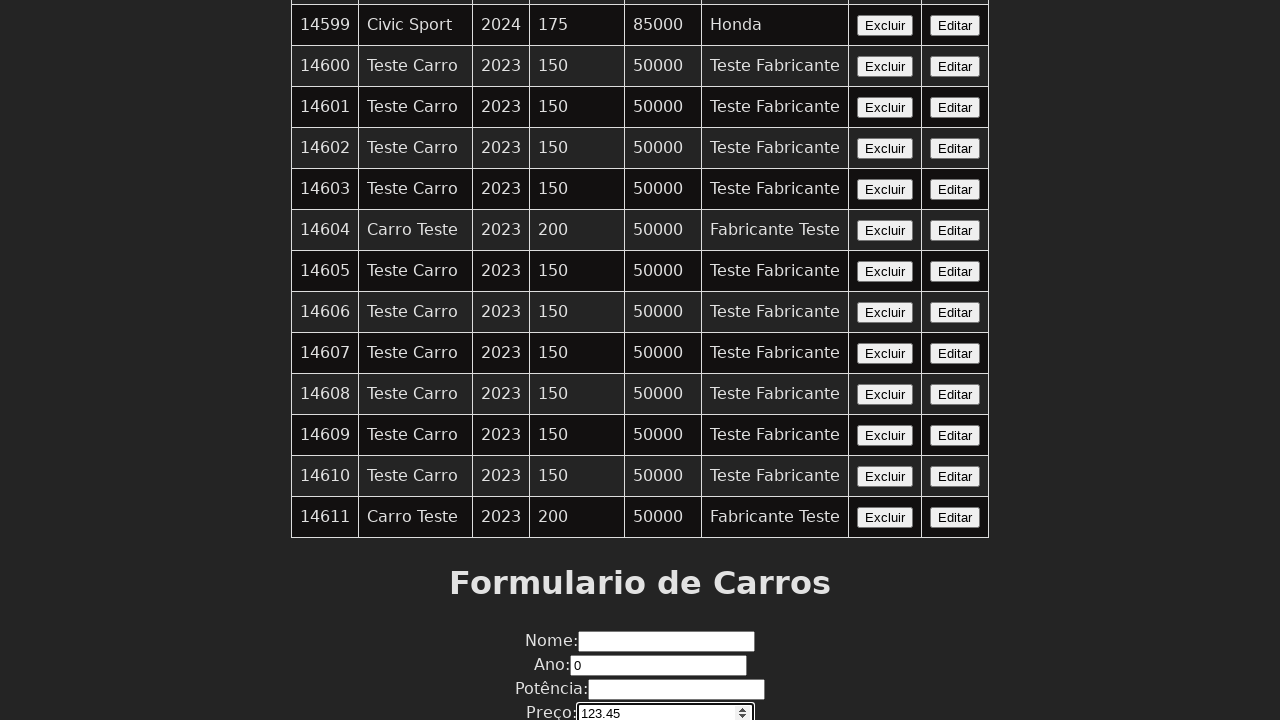

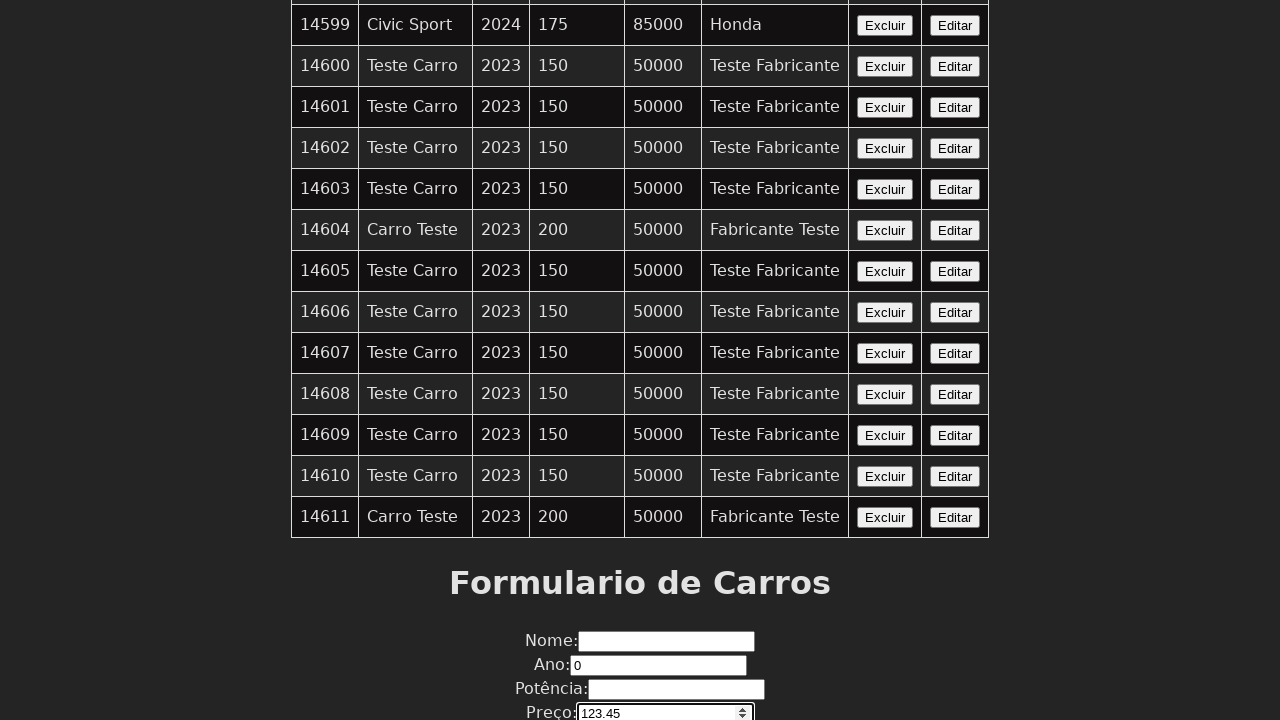